Tests alert handling functionality by navigating to the alert with OK & Cancel option, triggering the alert, and dismissing it

Starting URL: https://demo.automationtesting.in/Alerts.html

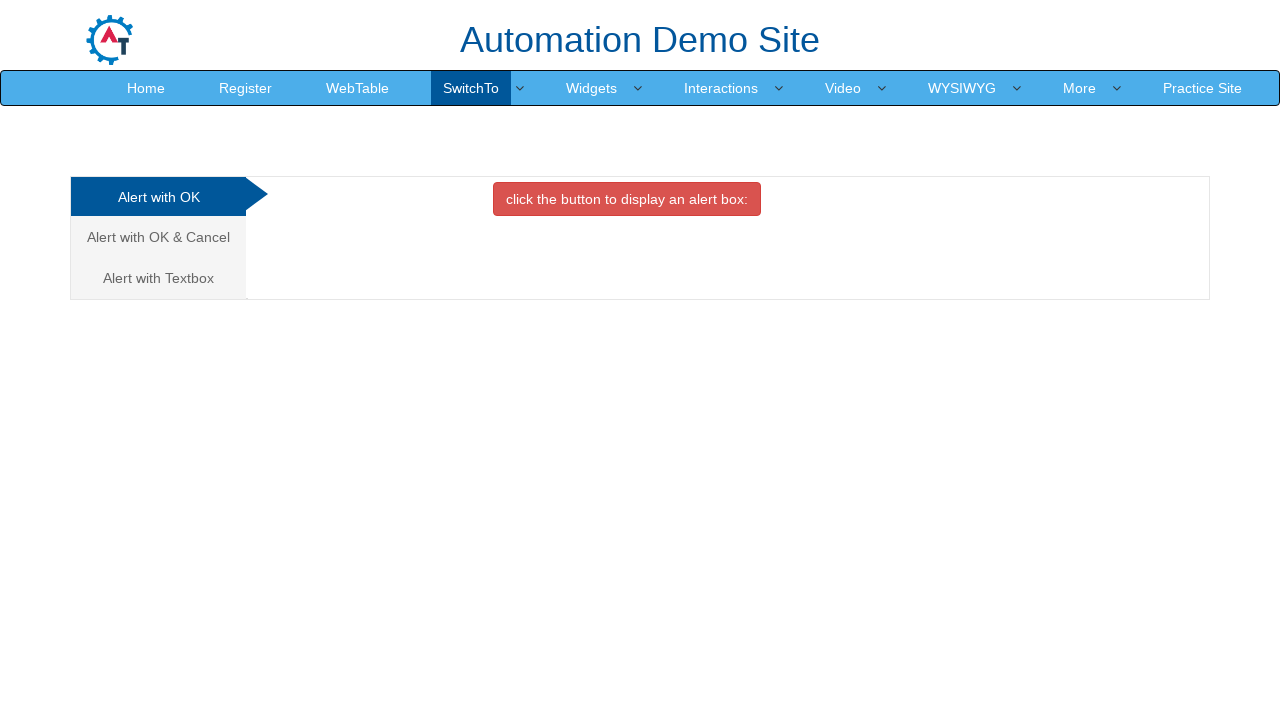

Clicked on 'Alert with OK & Cancel' link at (158, 237) on text=Alert with OK & Cancel
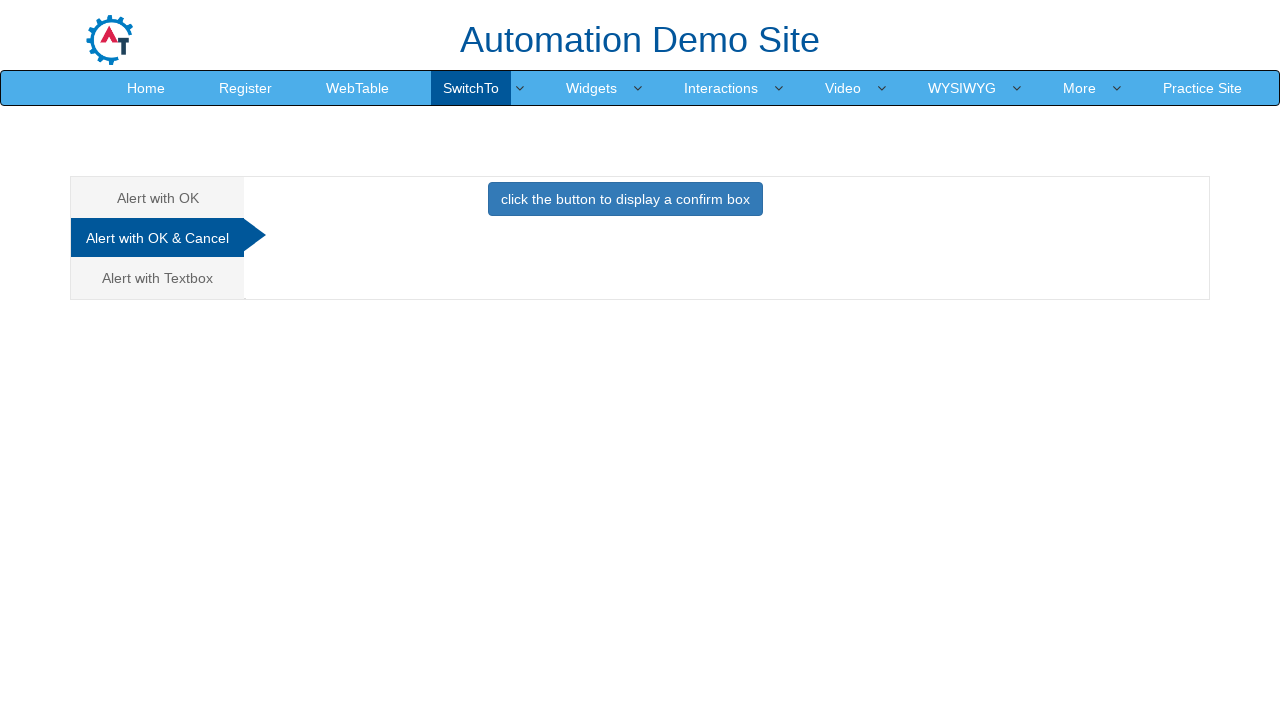

Clicked button to trigger the alert at (625, 199) on button.btn.btn-primary
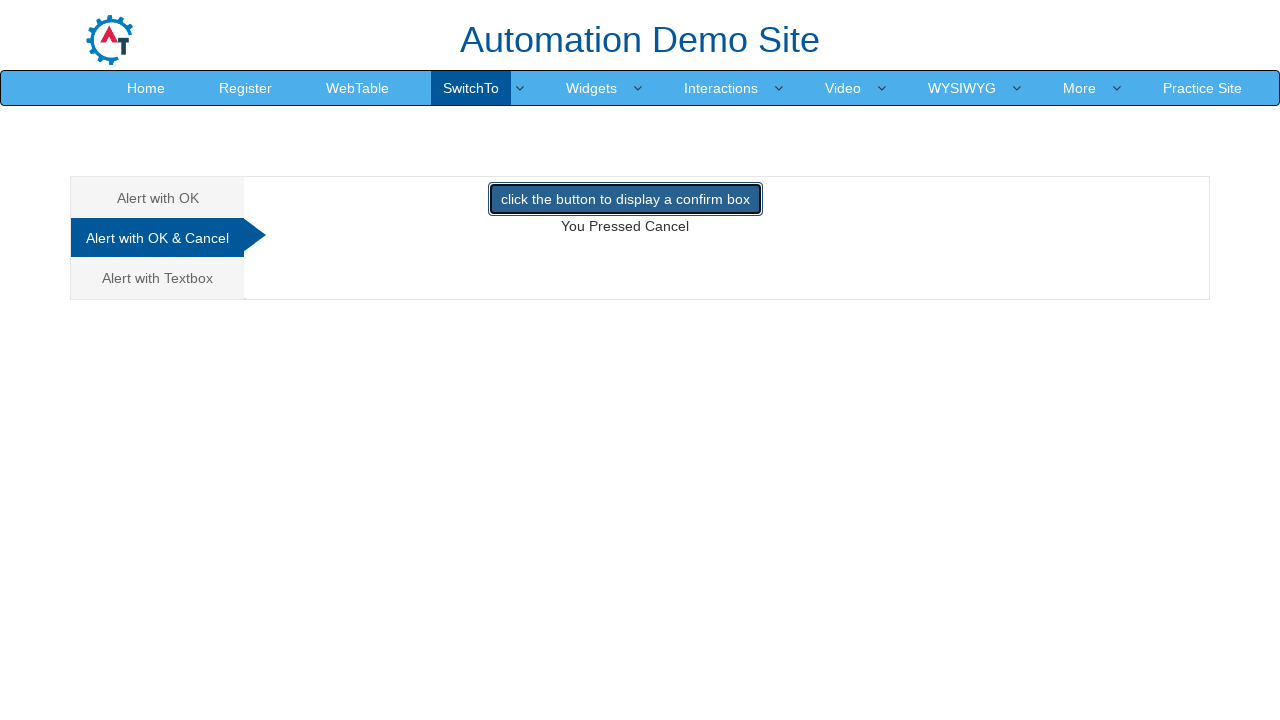

Set up dialog handler to dismiss alerts
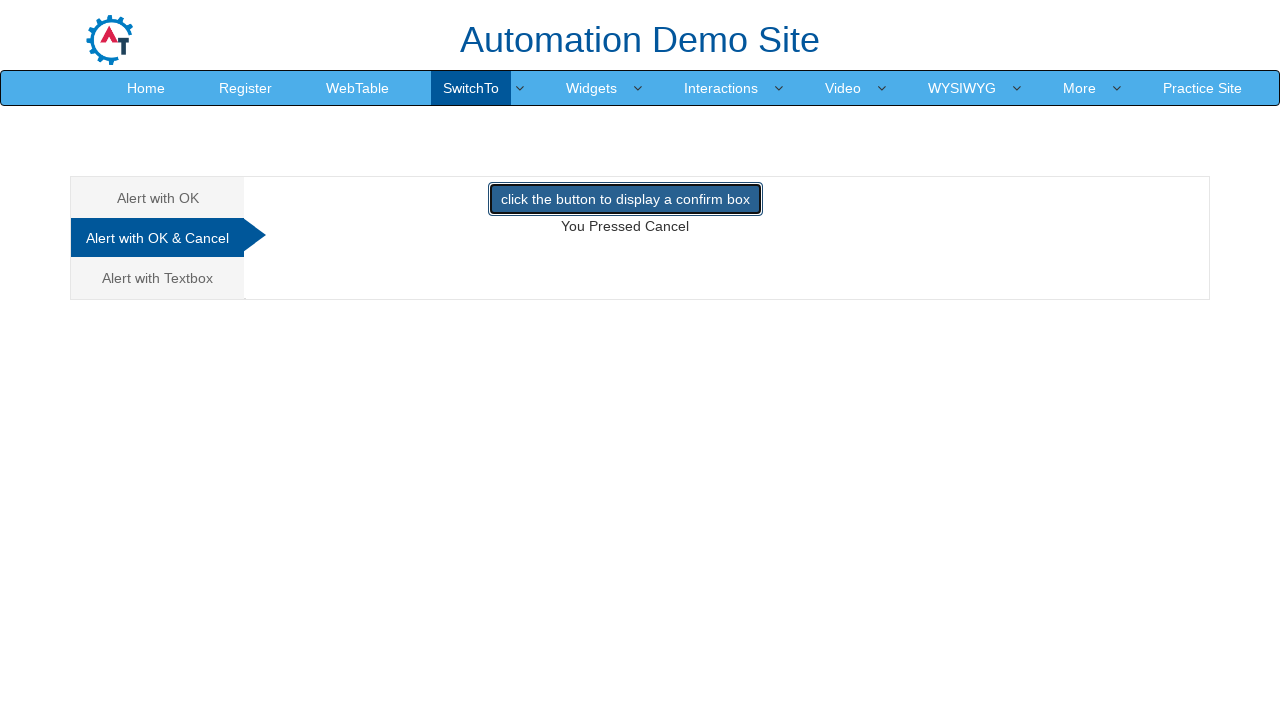

Clicked button again to trigger alert and dismiss it via handler at (625, 199) on button.btn.btn-primary
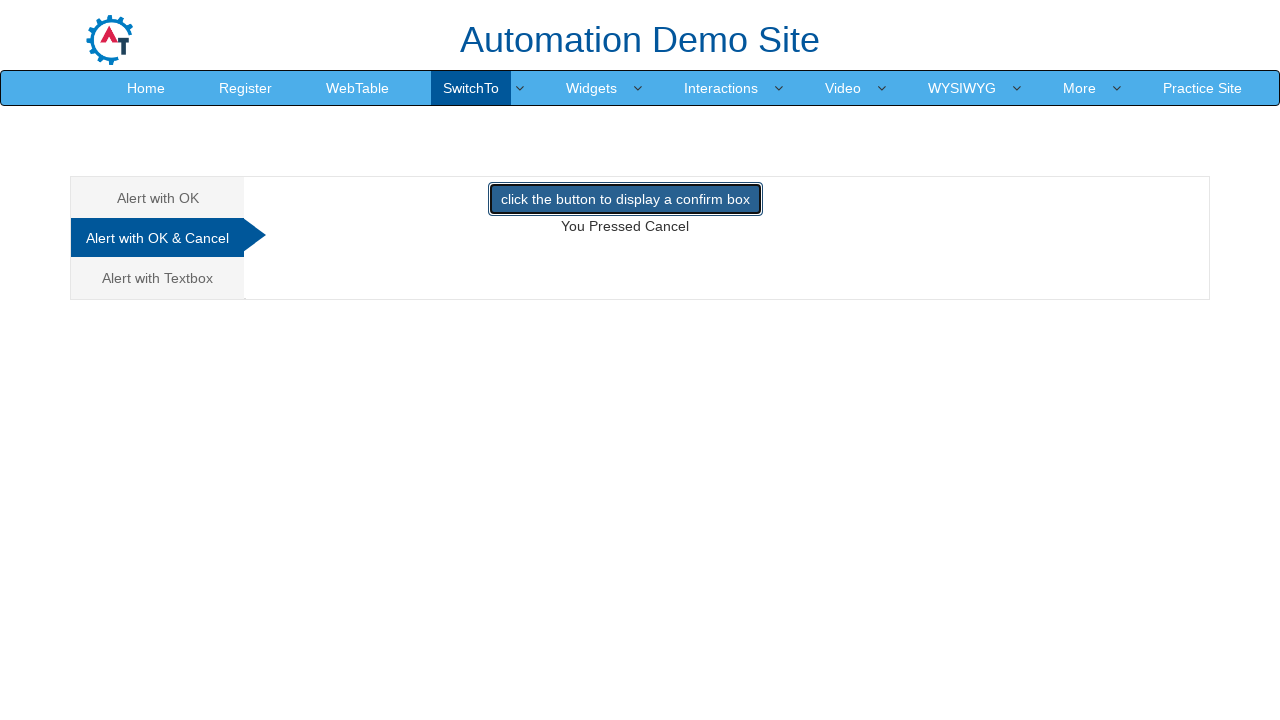

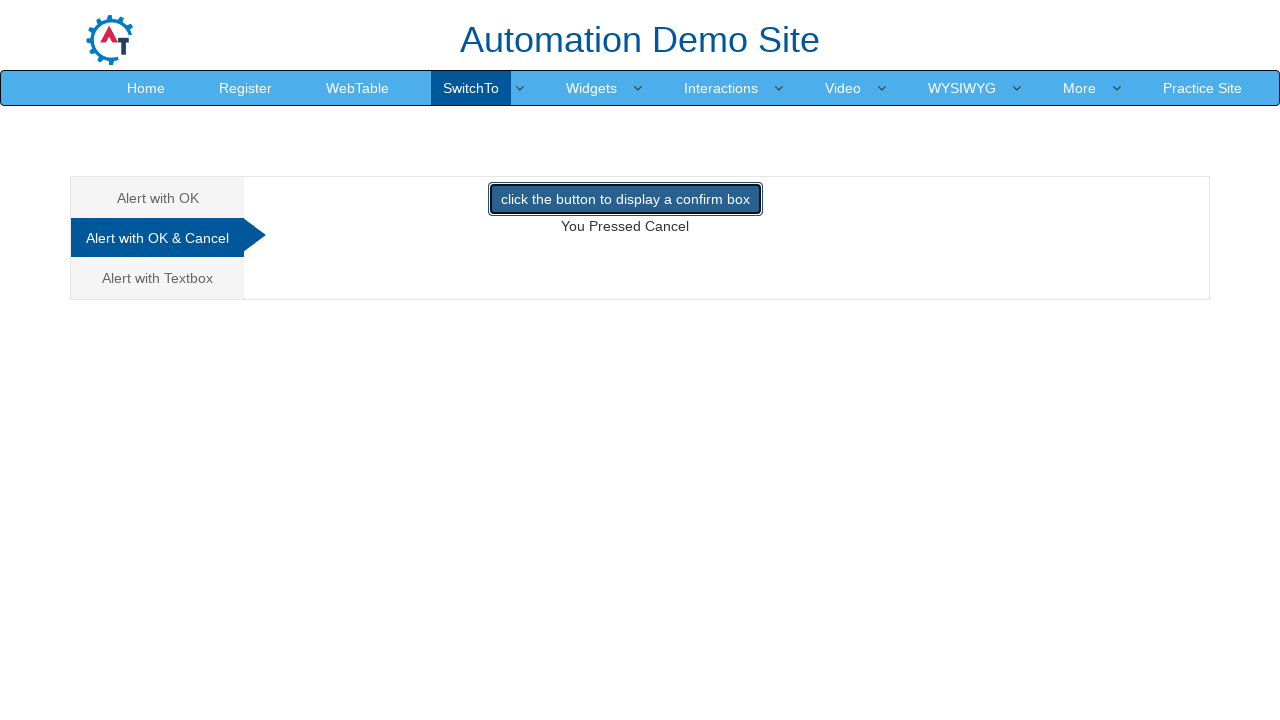